Navigates to GitHub homepage and verifies the page loads successfully. Despite being named "TestClick", no click action is performed - this is a basic page load verification test.

Starting URL: https://github.com/

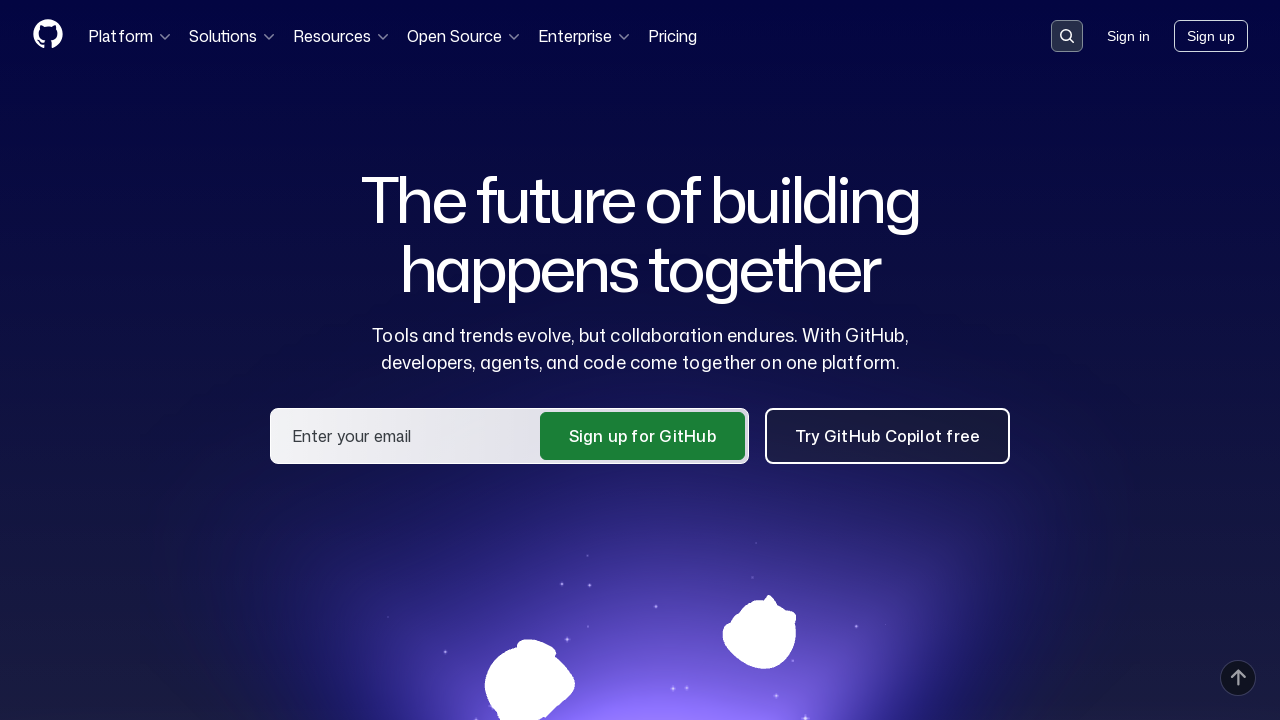

Navigated to GitHub homepage
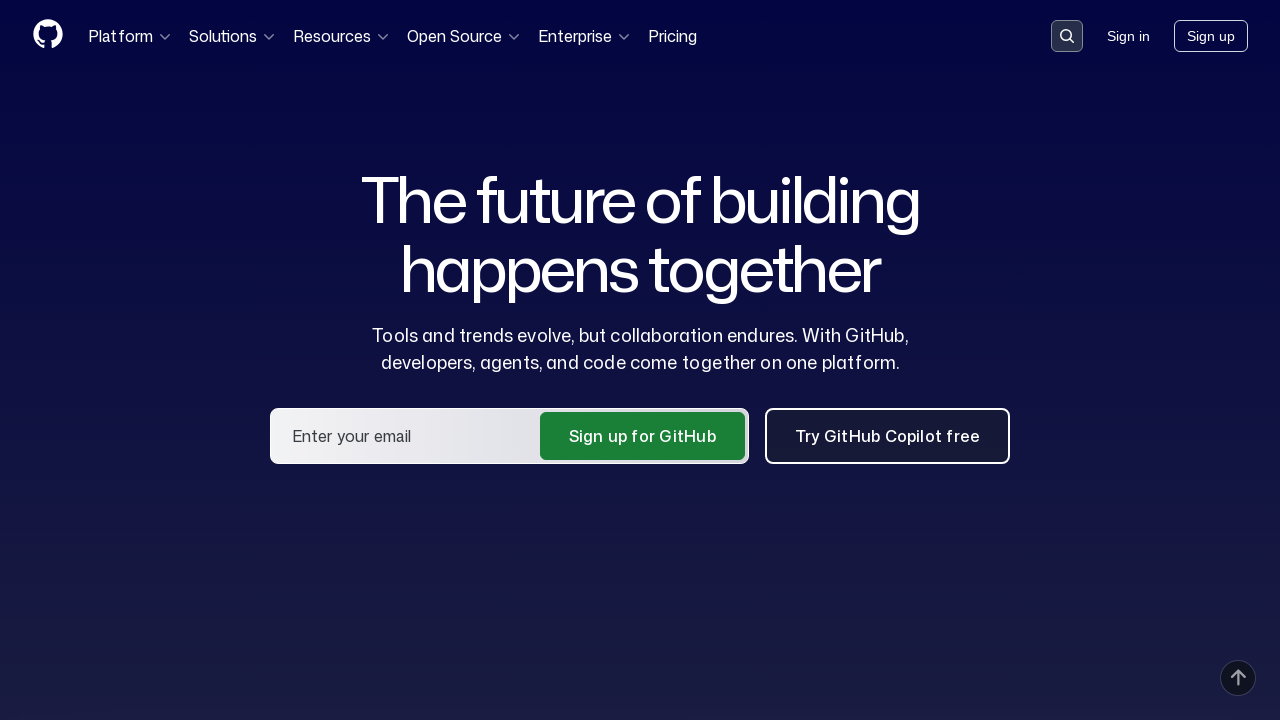

GitHub homepage header loaded and visible
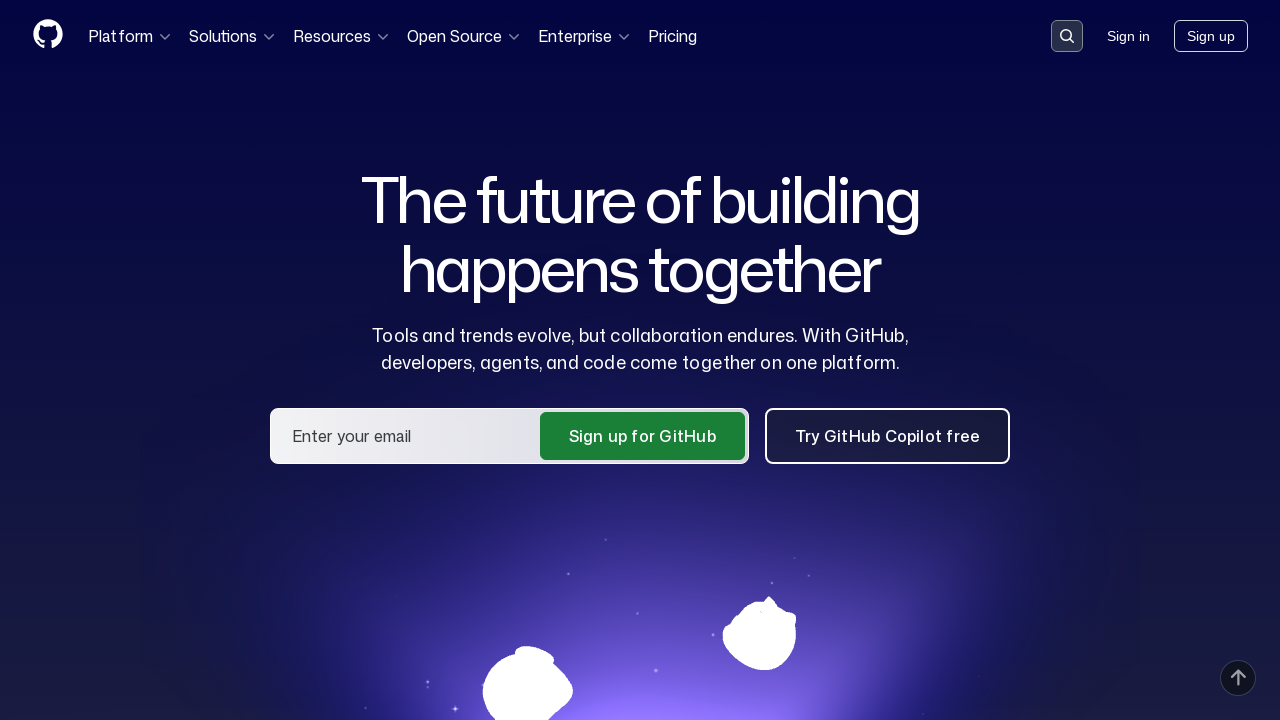

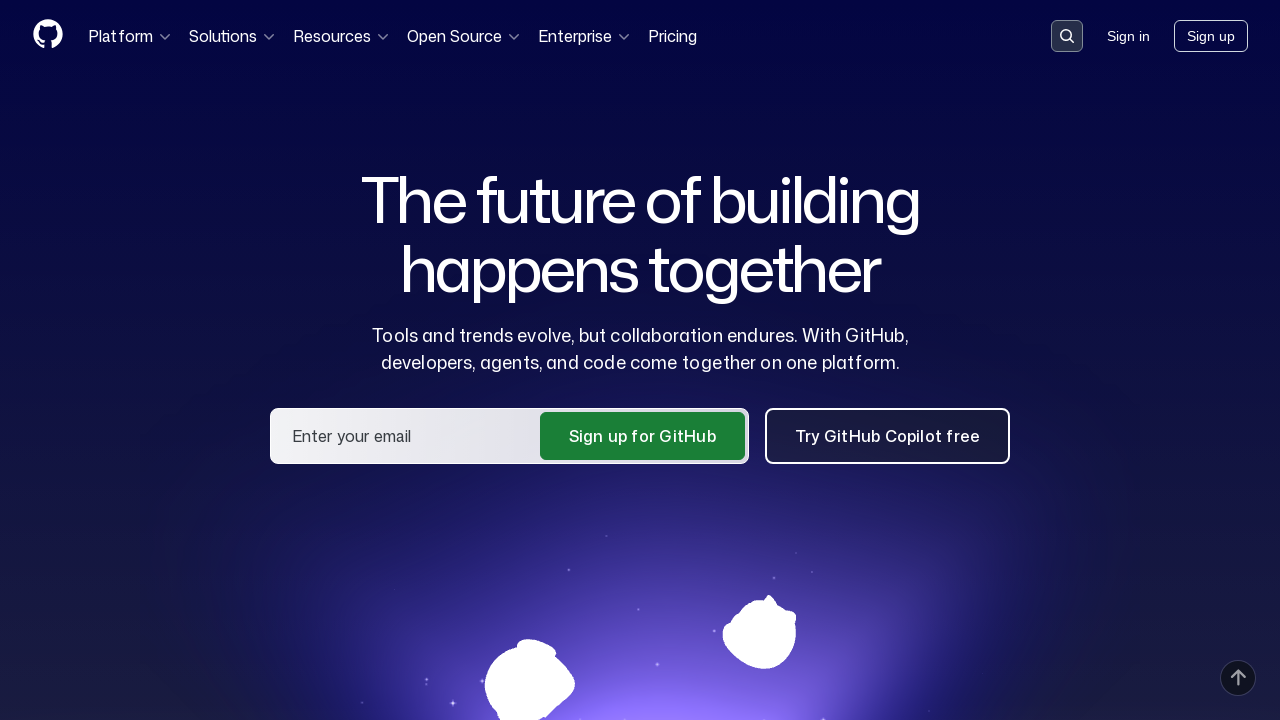